Tests customer service navigation by accessing Claims settlement requirements and Privacy Policy sections

Starting URL: https://licindia.in

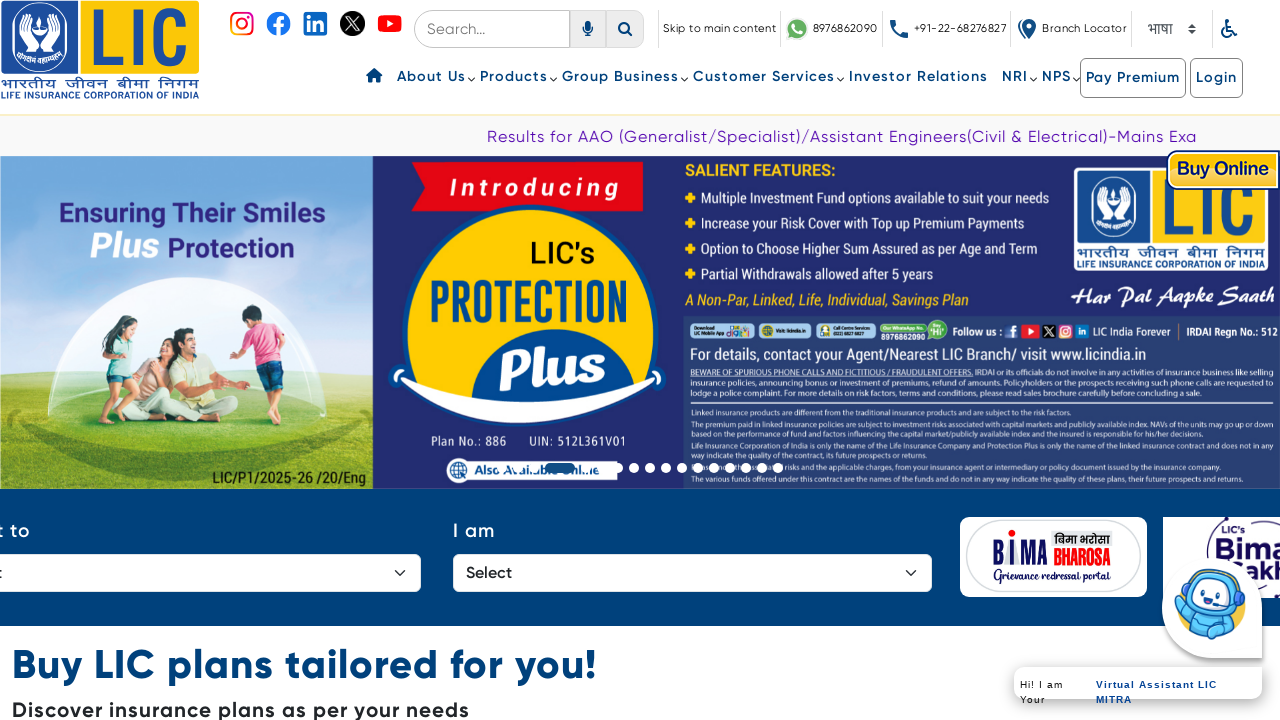

Clicked Customer Services menu at (764, 76) on span:has-text('Customer Services')
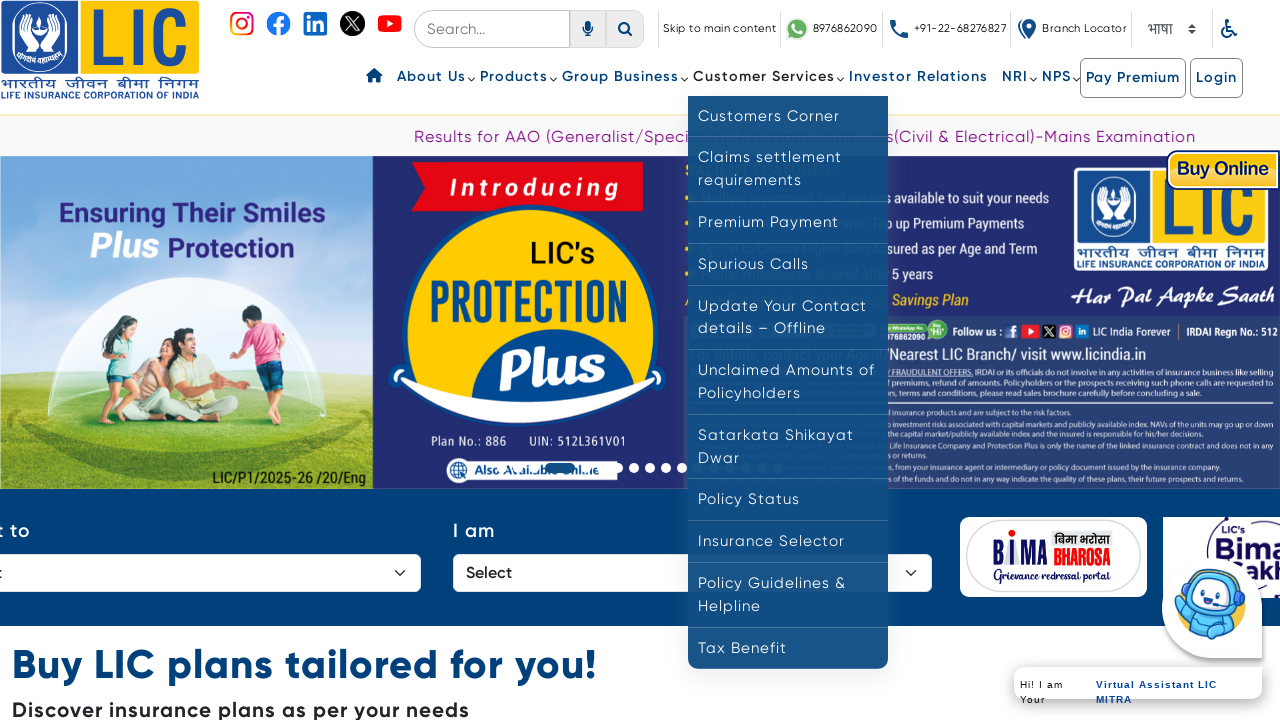

Clicked Claims settlement requirements link at (788, 170) on a:has-text('Claims settlement requirements')
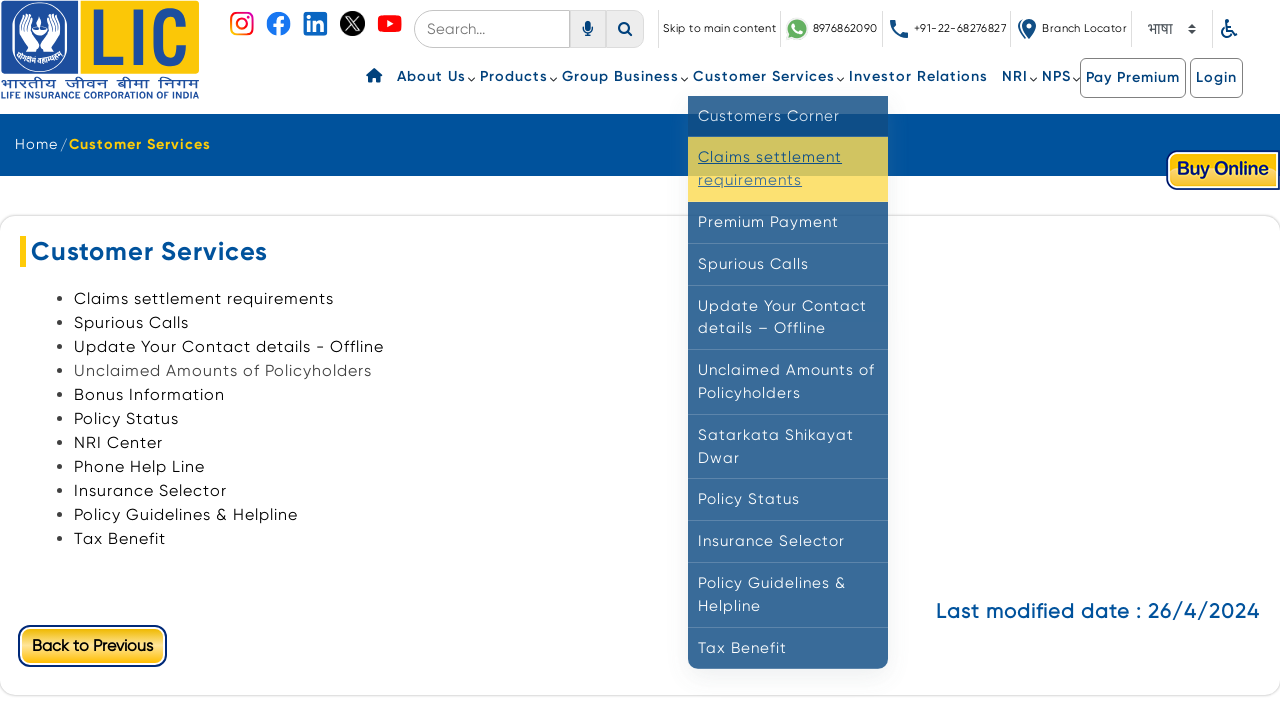

Scrolled to bottom of page
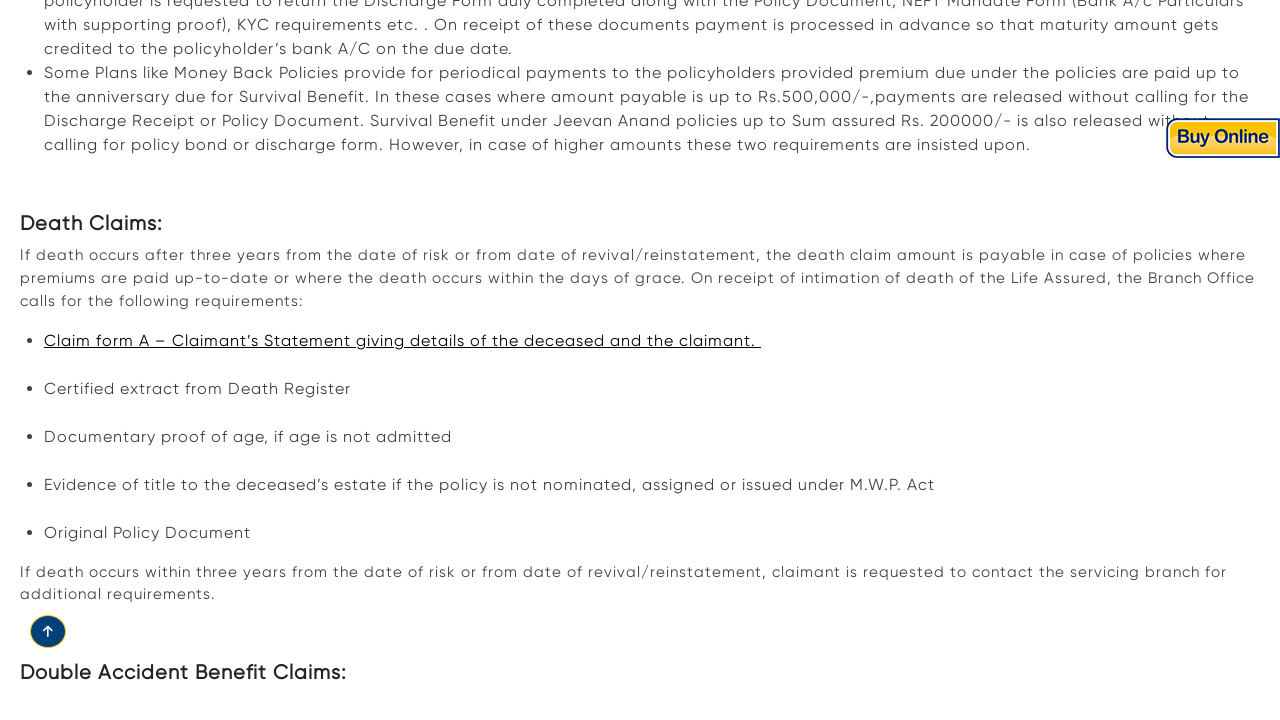

Clicked Privacy Policy link at (805, 361) on a:has-text('Privacy Policy')
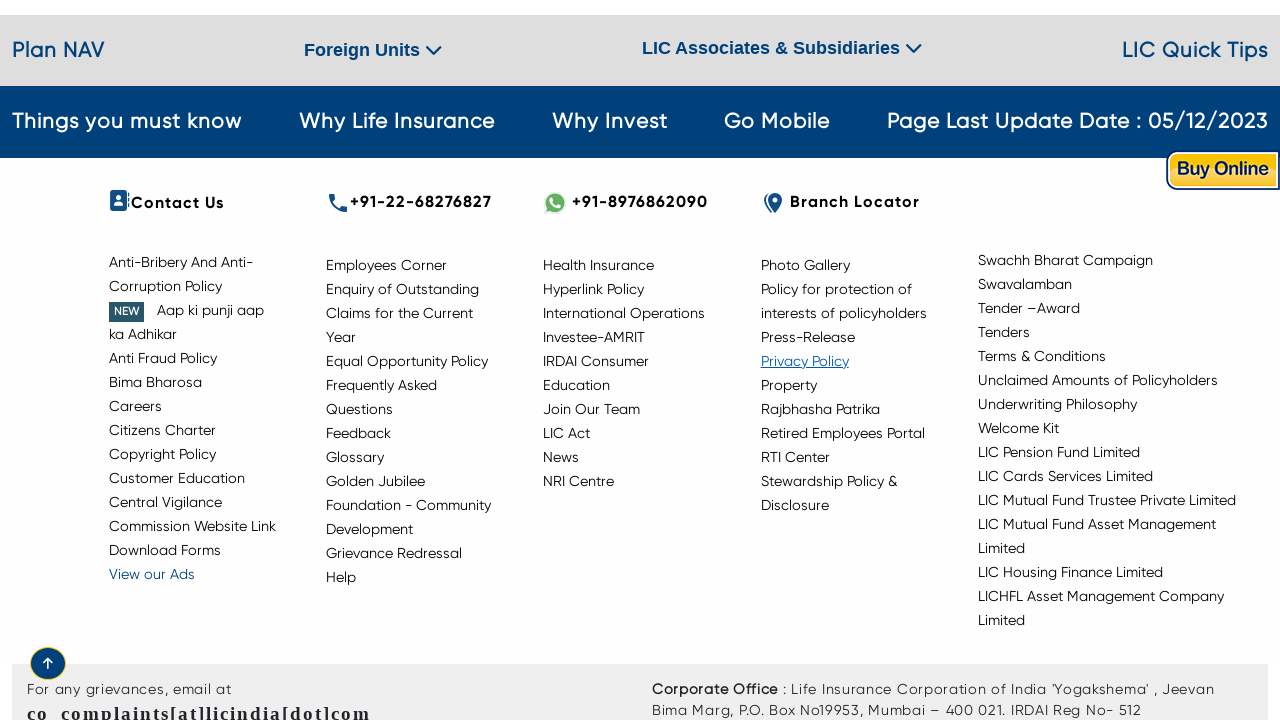

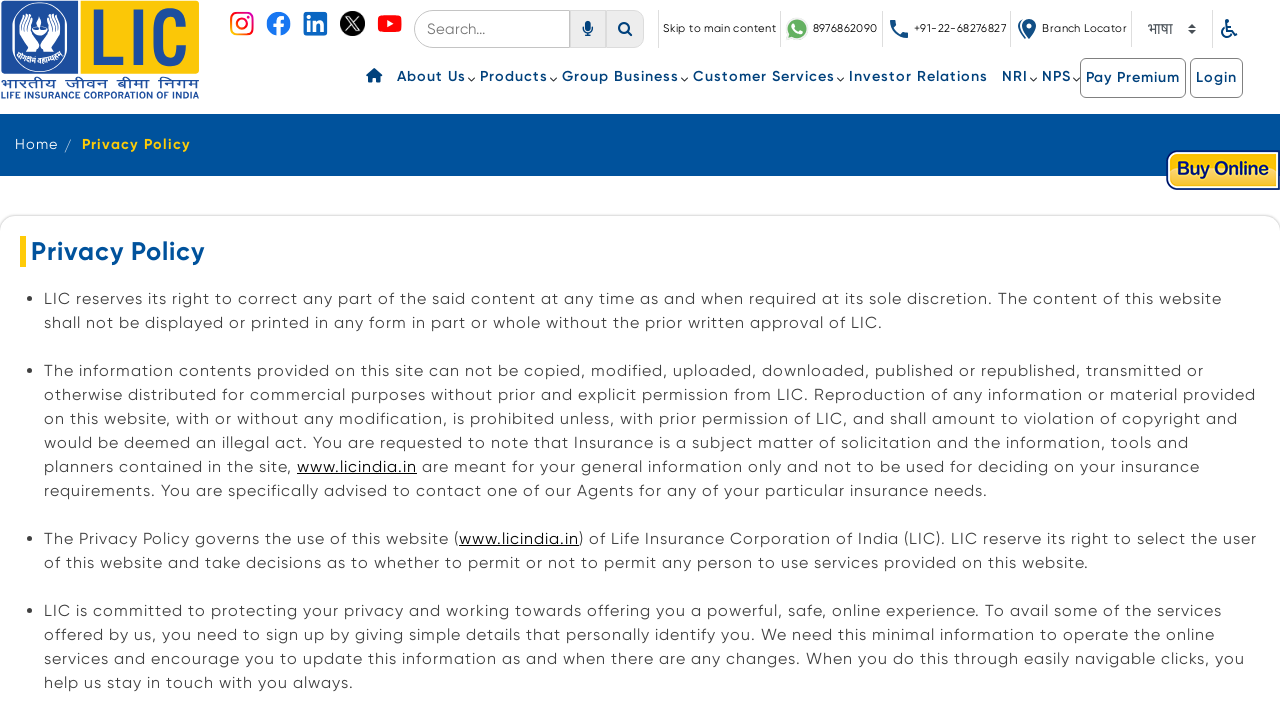